Tests moving a checker piece from space62 to space53 and verifies the piece has moved from its original position

Starting URL: https://www.gamesforthebrain.com/game/checkers/

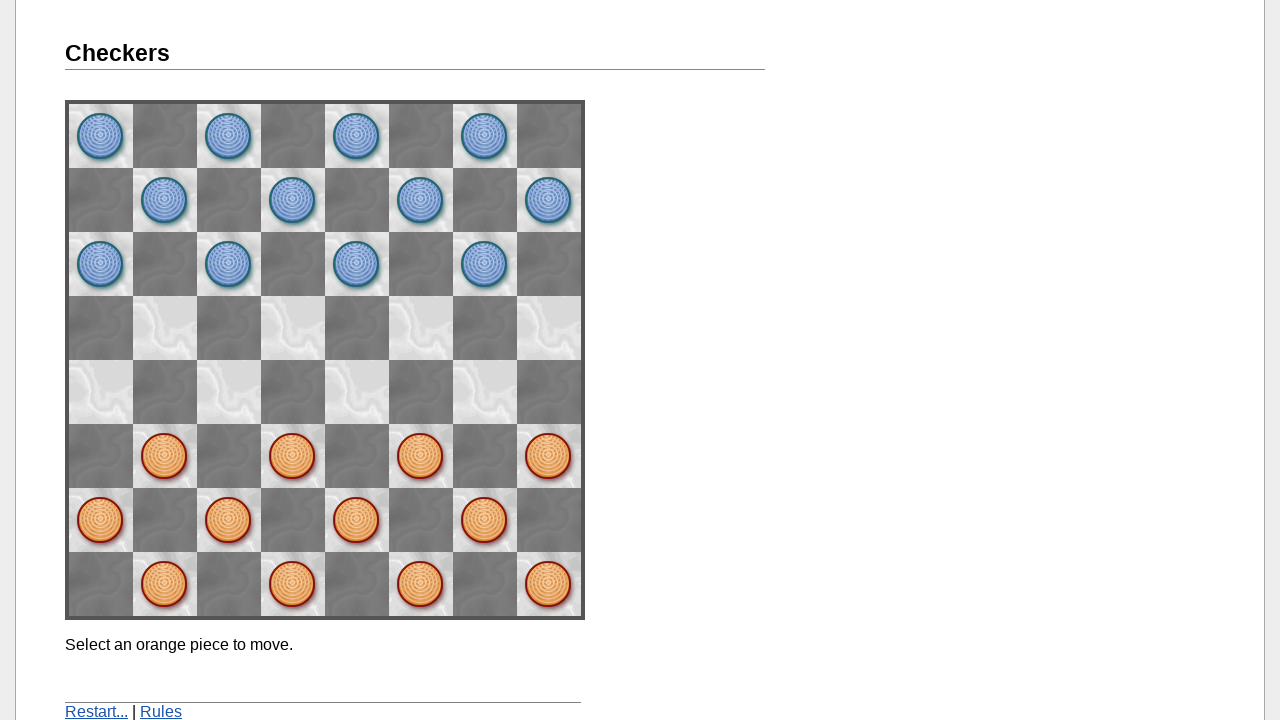

Clicked on space62 to select the checker piece at (165, 456) on [name="space62"]
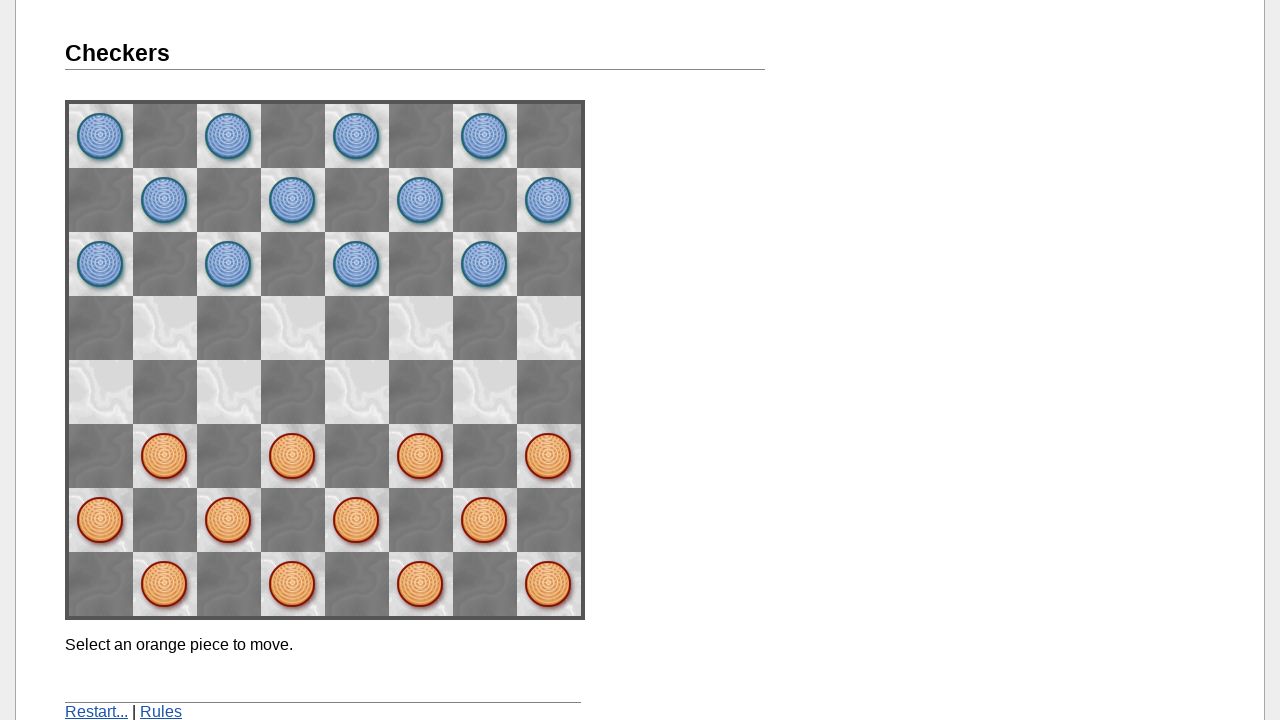

Clicked on space53 to move the piece at (229, 392) on [name="space53"]
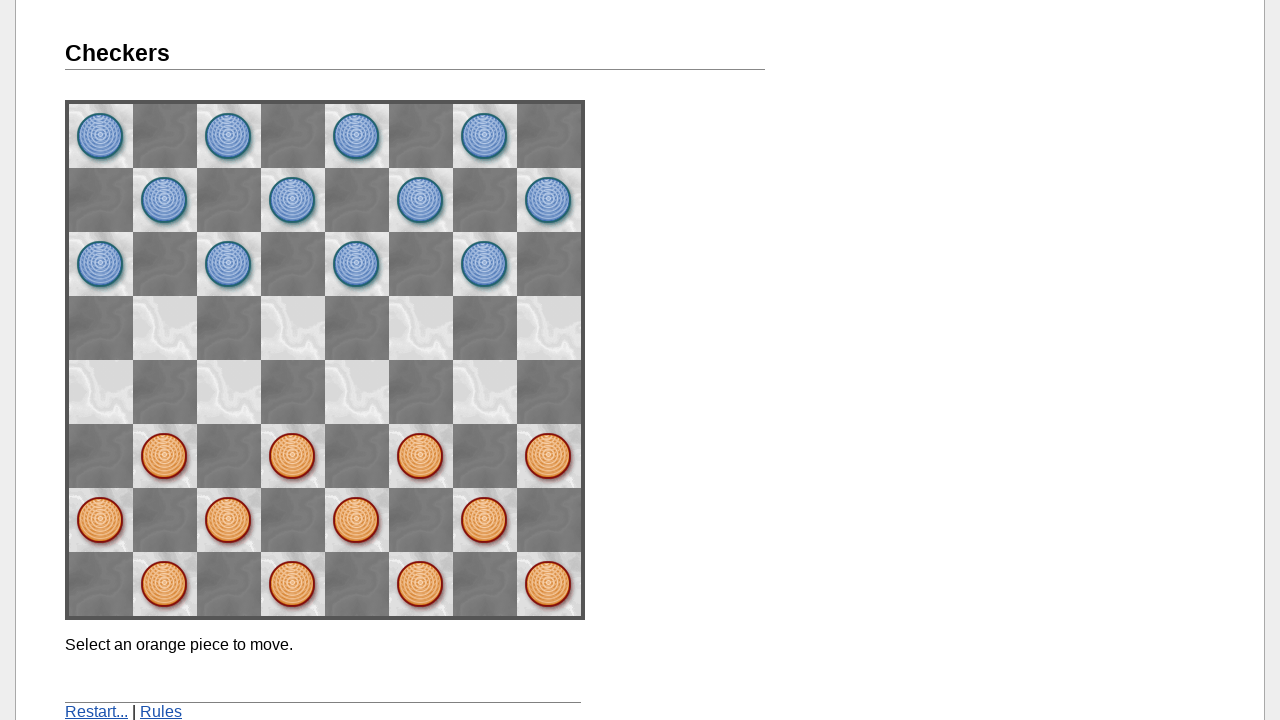

Waited 2 seconds for the move animation to complete
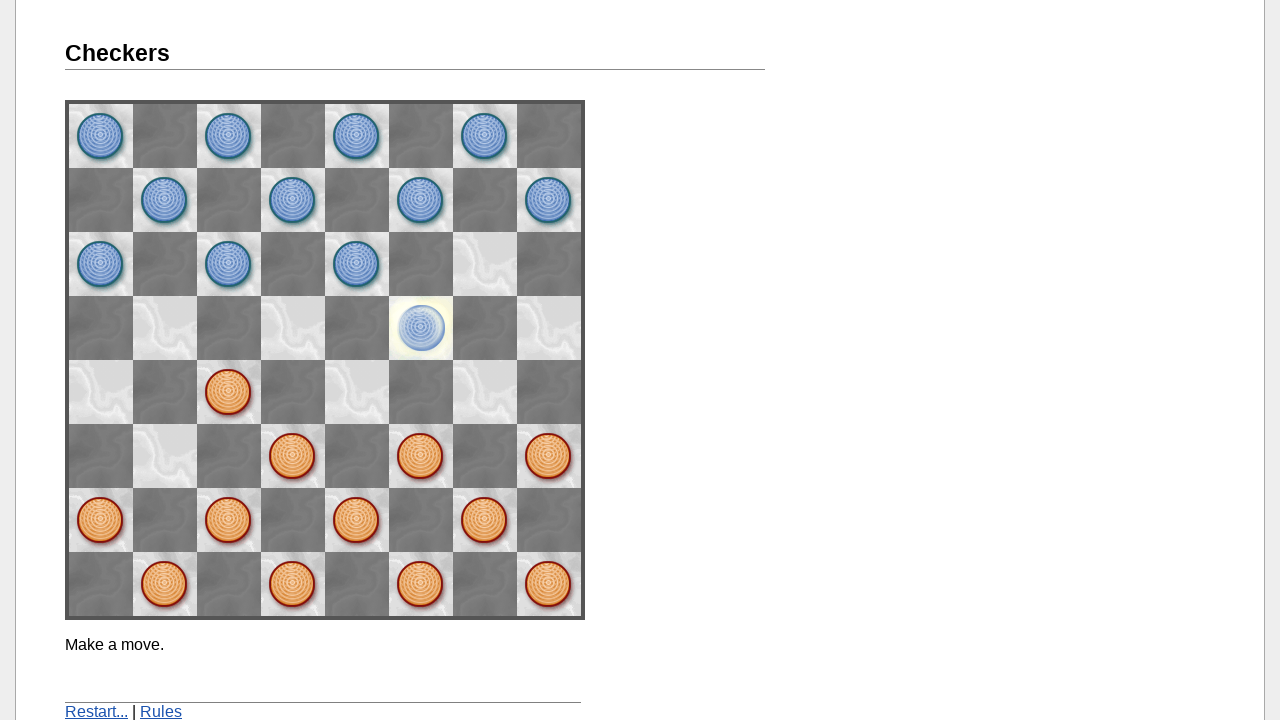

Verified that space62 is now empty (gray), confirming the piece has moved
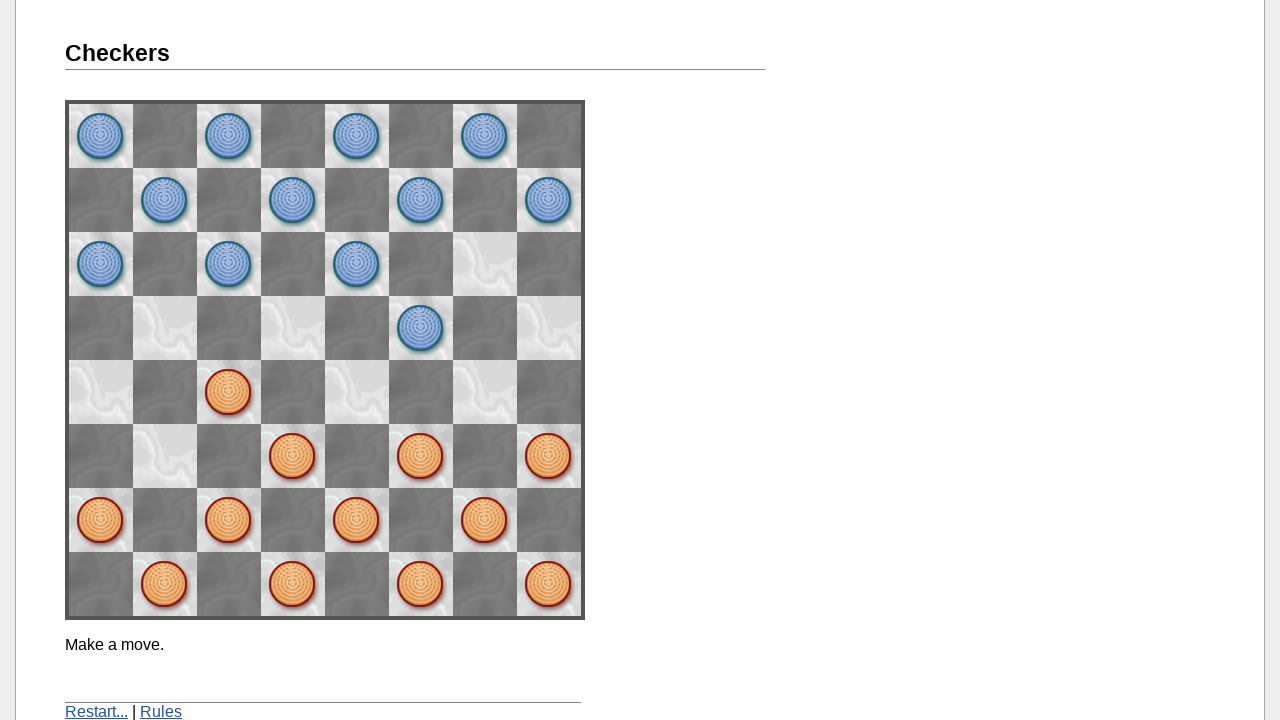

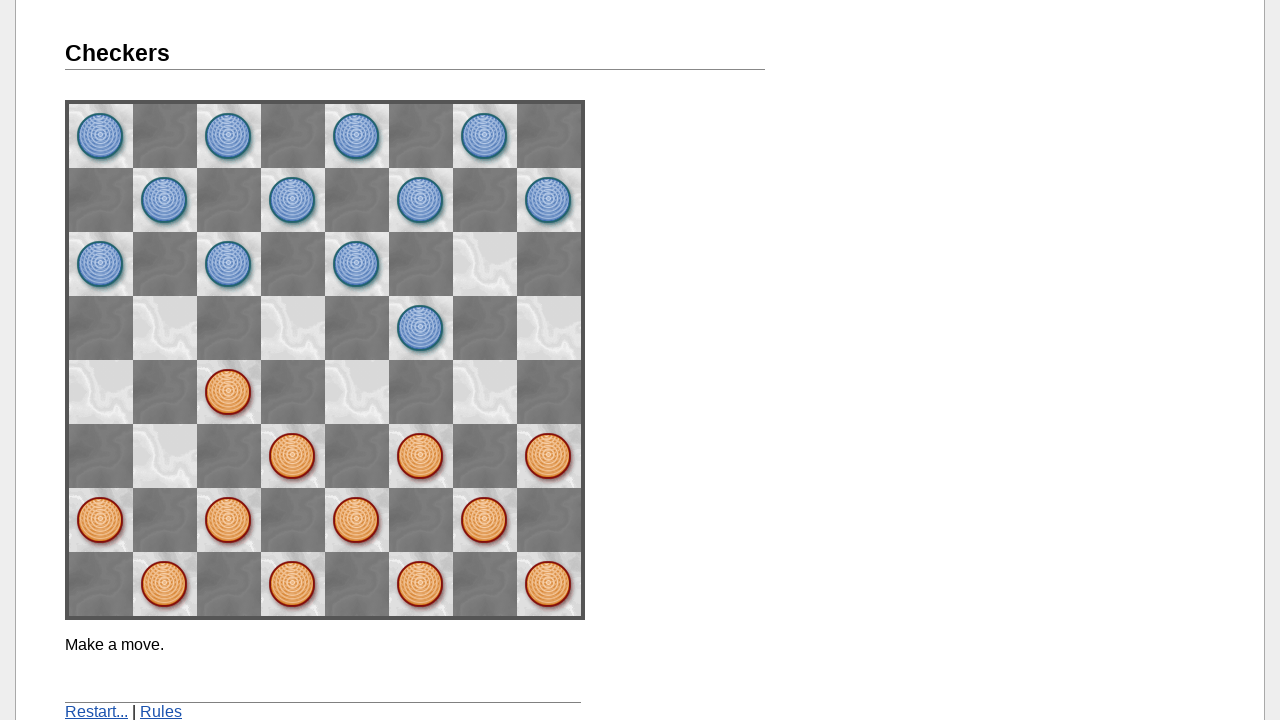